Tests flight booking form by selecting passengers, choosing origin/destination, selecting senior citizen discount, currency, and submitting the search

Starting URL: https://rahulshettyacademy.com/dropdownsPractise/

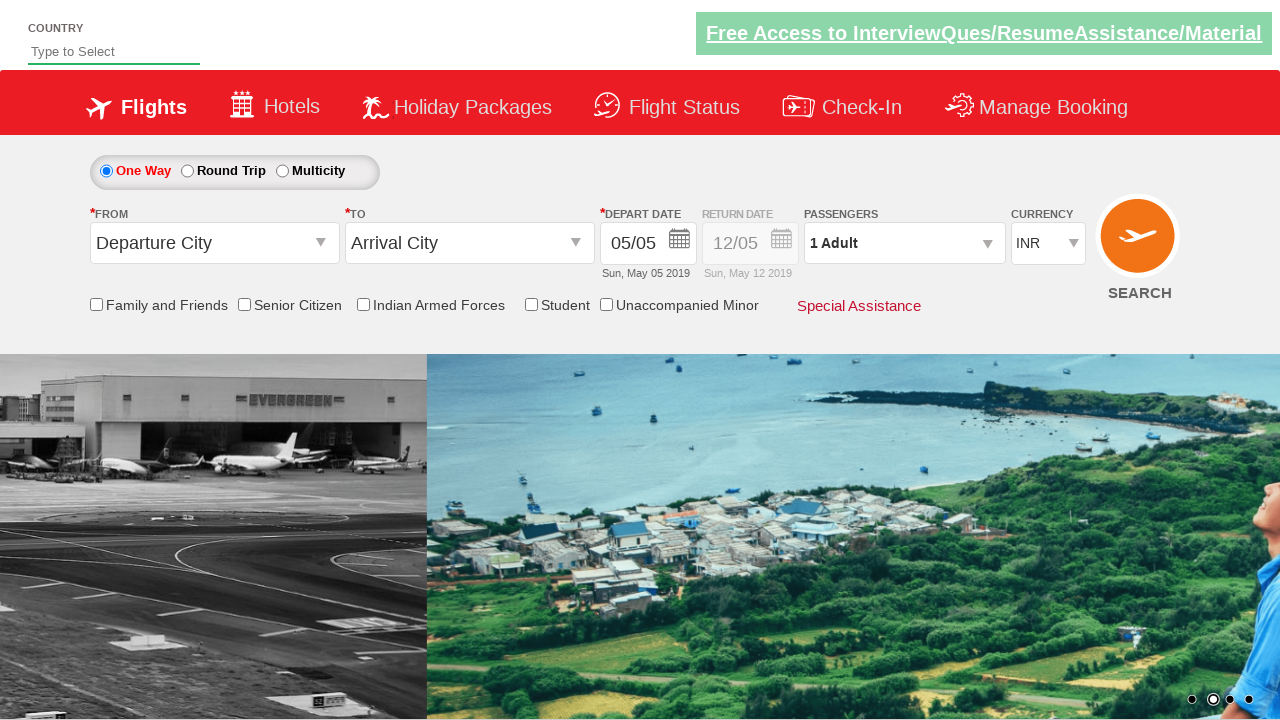

Clicked on passenger info dropdown at (904, 243) on #divpaxinfo
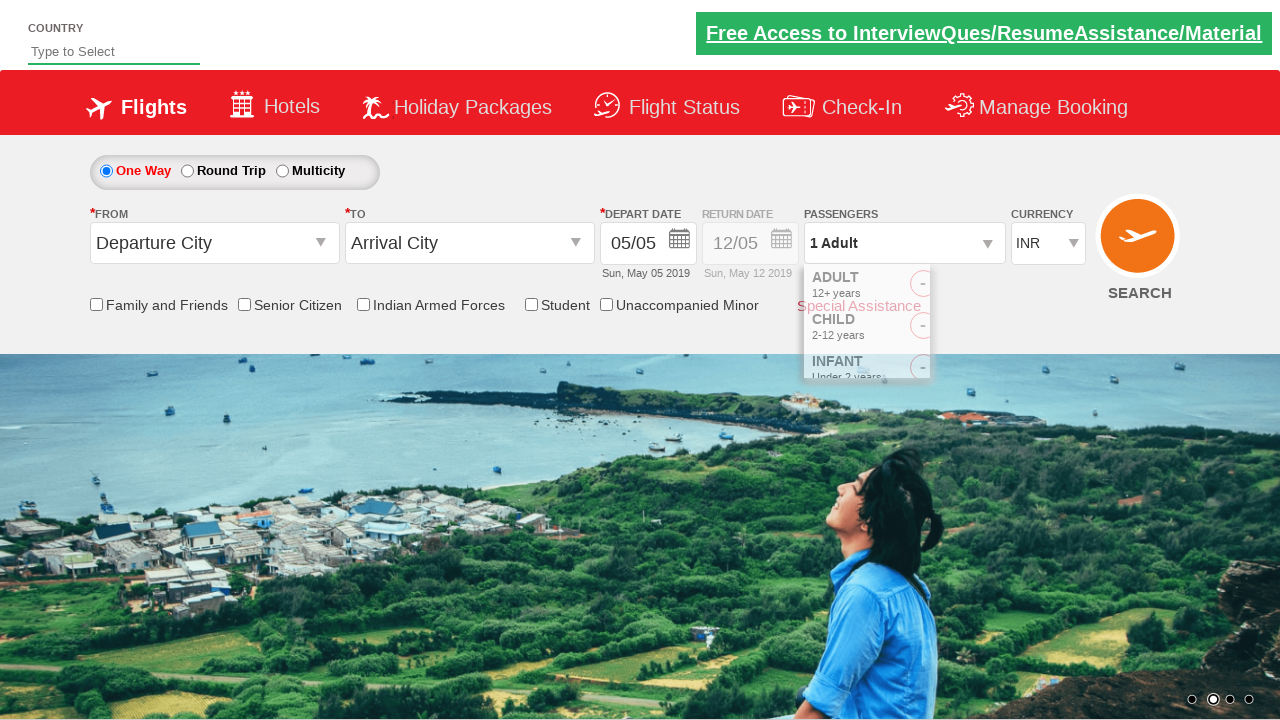

Added adult passenger 1 at (982, 288) on #hrefIncAdt
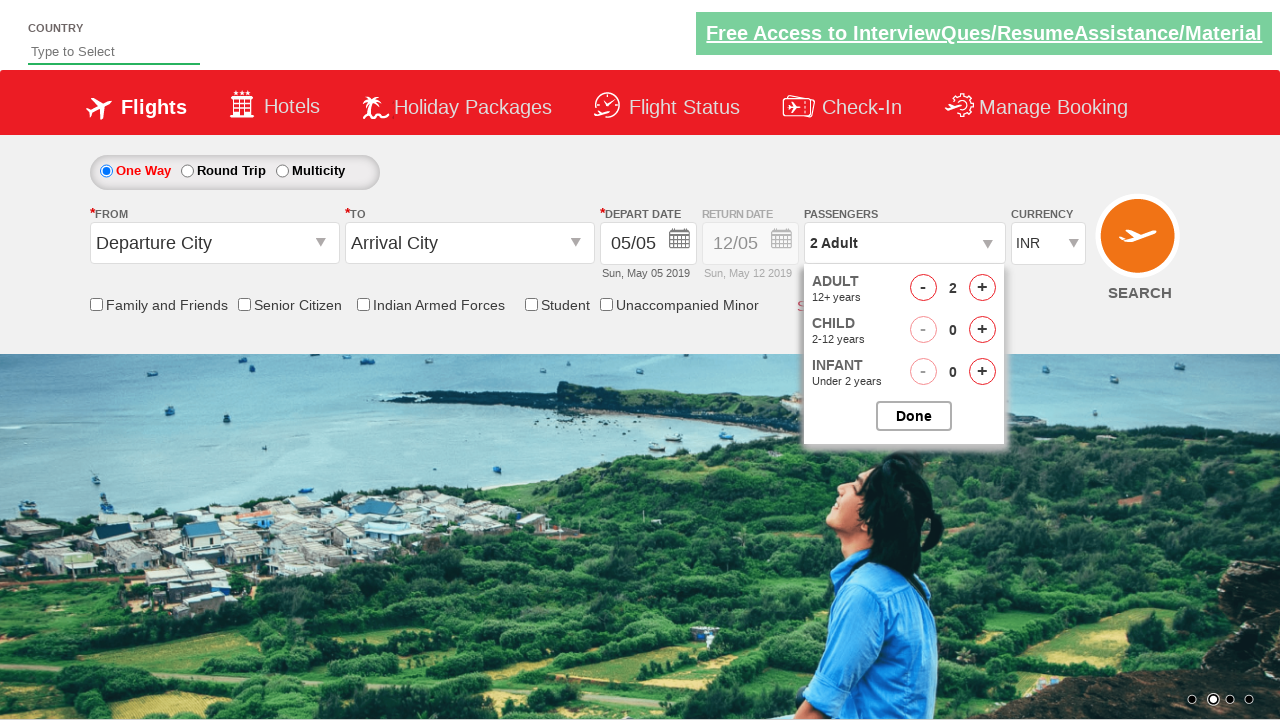

Added adult passenger 2 at (982, 288) on #hrefIncAdt
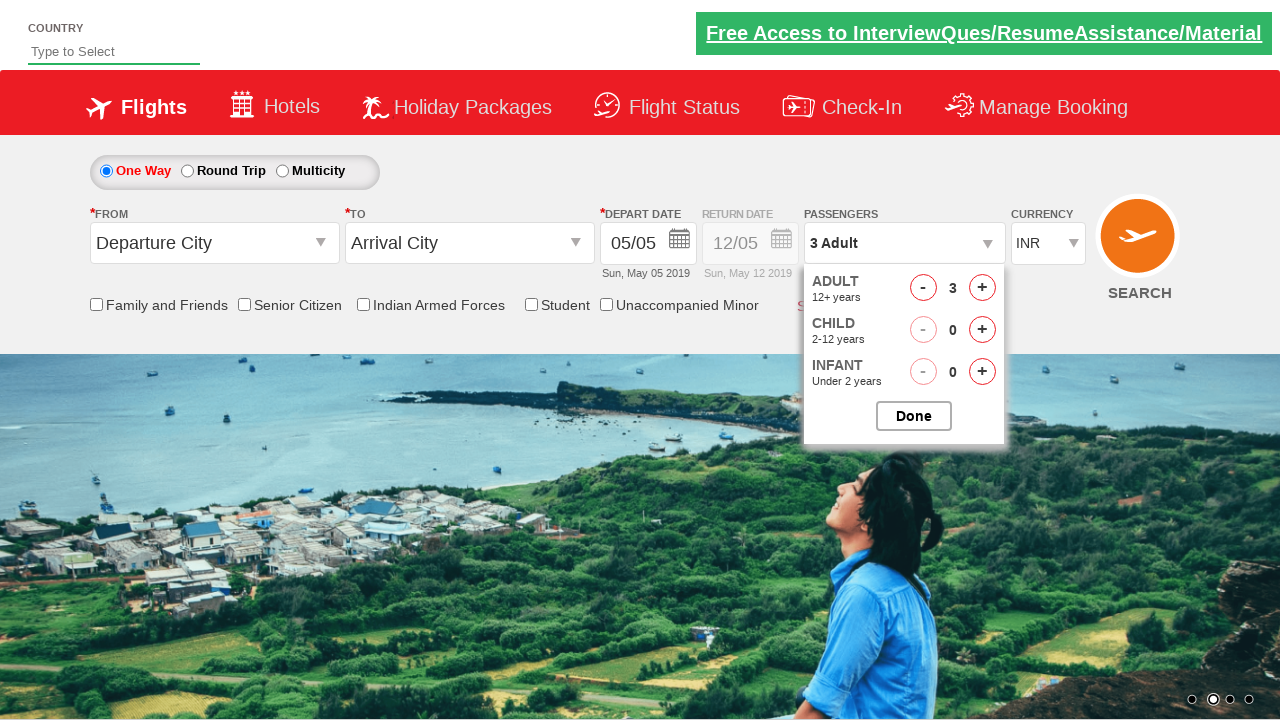

Added adult passenger 3 at (982, 288) on #hrefIncAdt
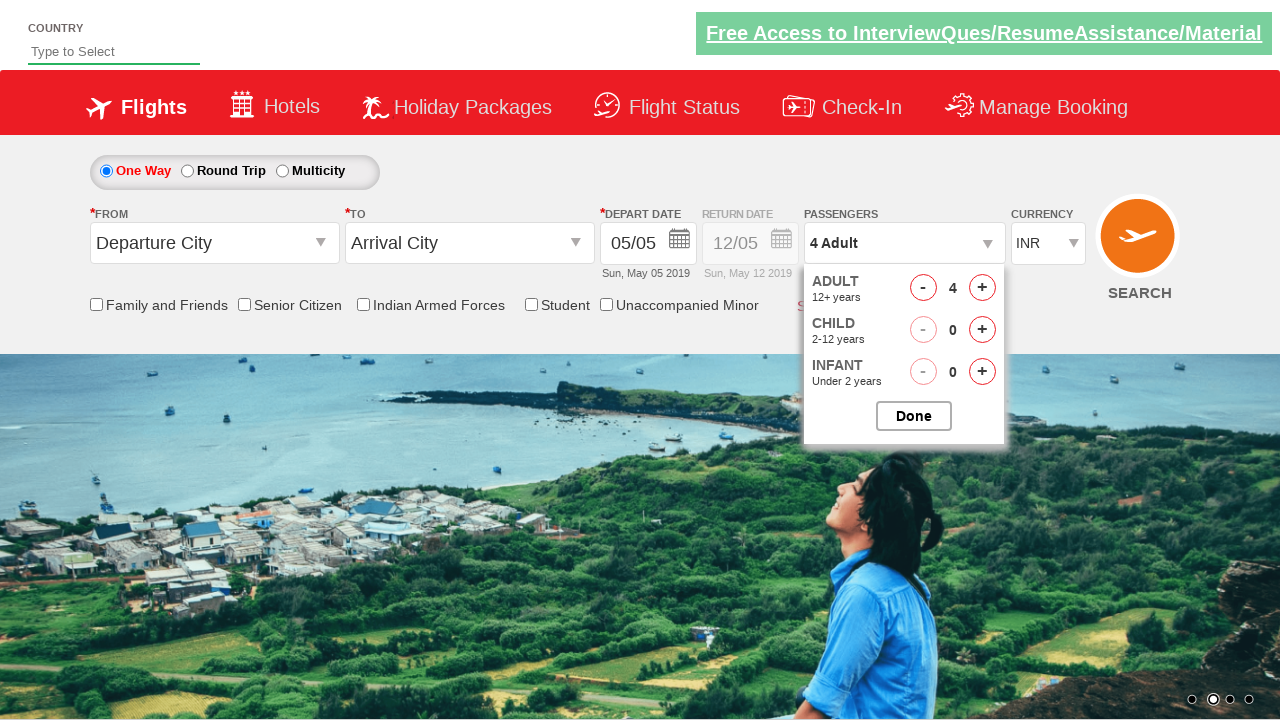

Closed passenger selection panel at (914, 416) on #btnclosepaxoption
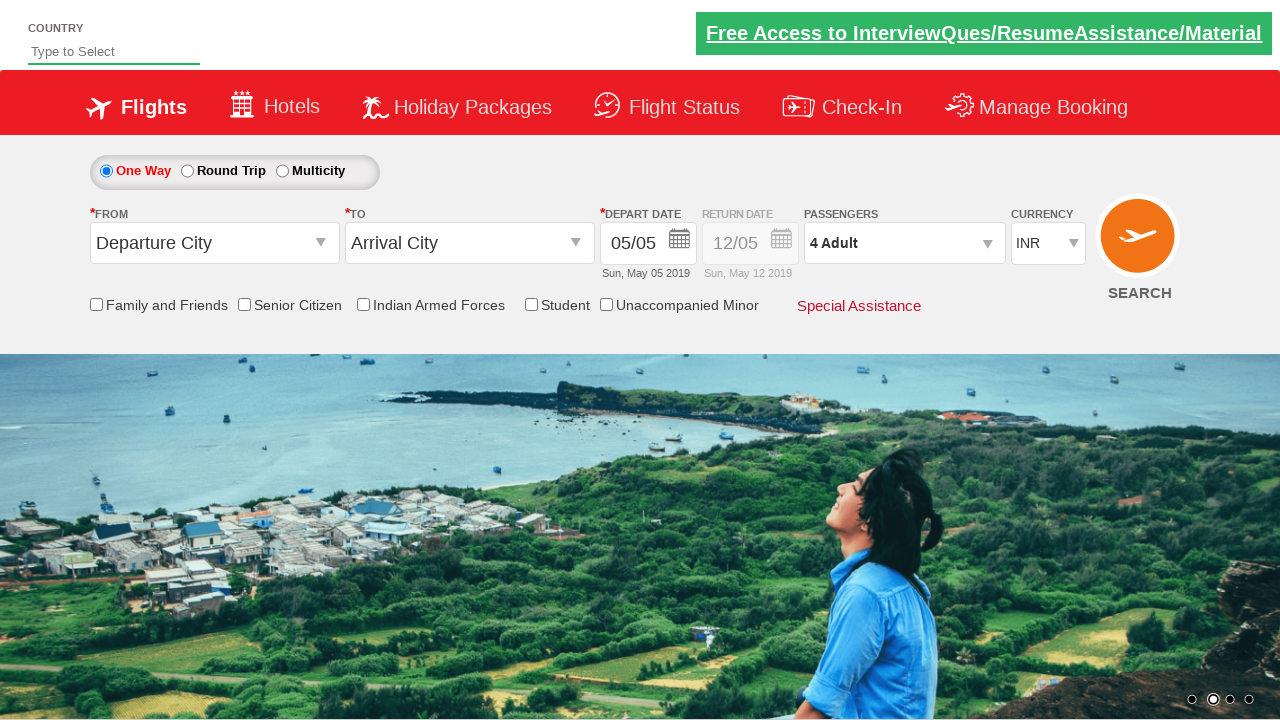

Selected one-way trip option at (106, 171) on input#ctl00_mainContent_rbtnl_Trip_0
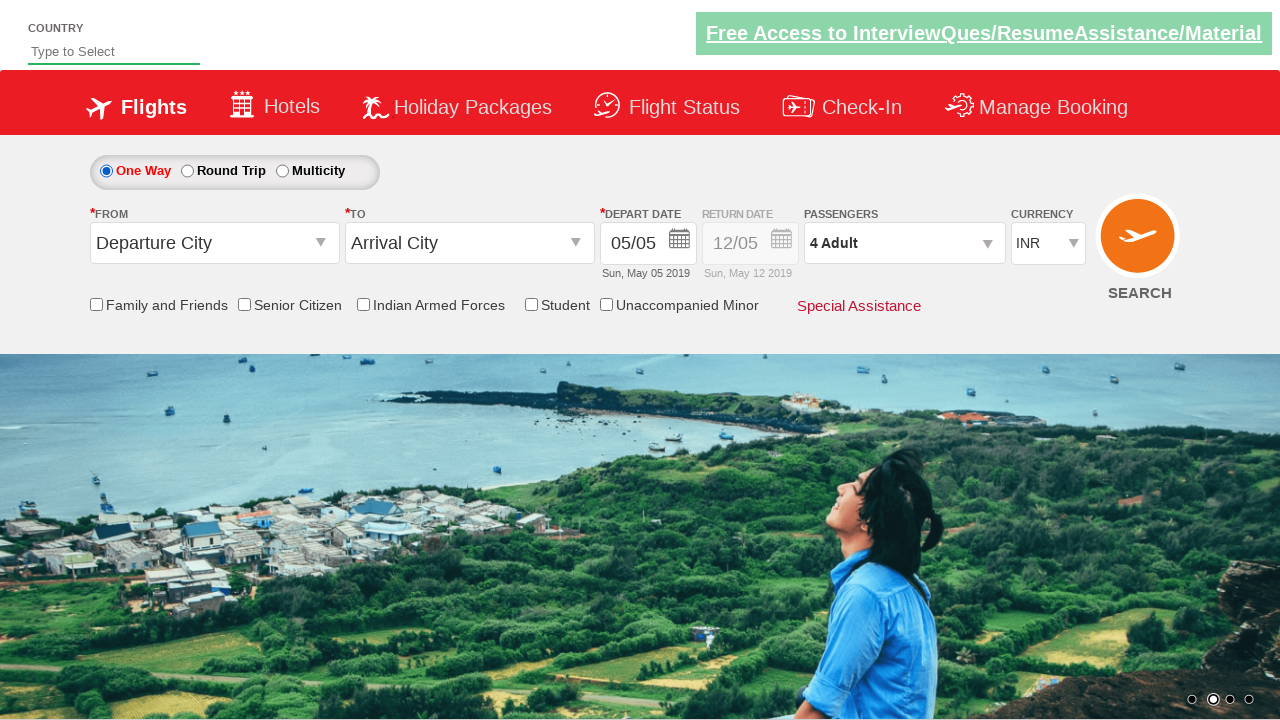

Clicked origin station dropdown at (214, 243) on #ctl00_mainContent_ddl_originStation1_CTXT
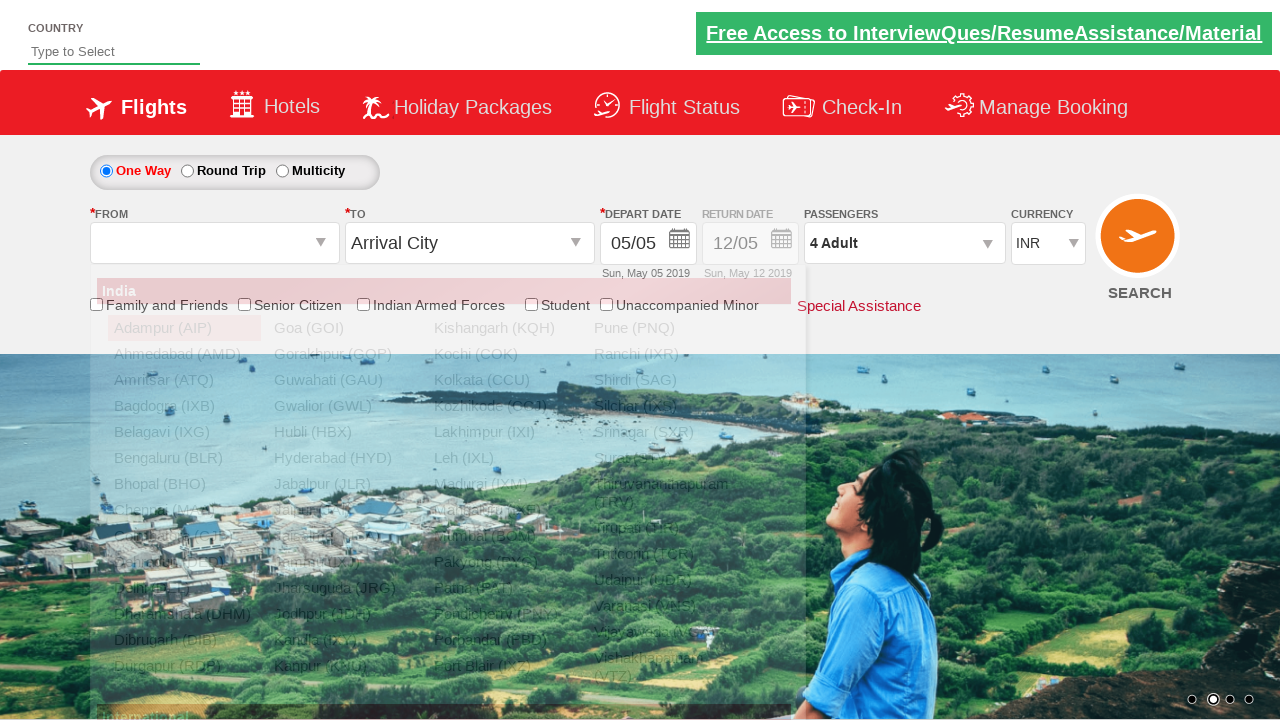

Selected Bangalore (BLR) as origin city at (184, 458) on div#glsctl00_mainContent_ddl_originStation1_CTNR a[value='BLR']
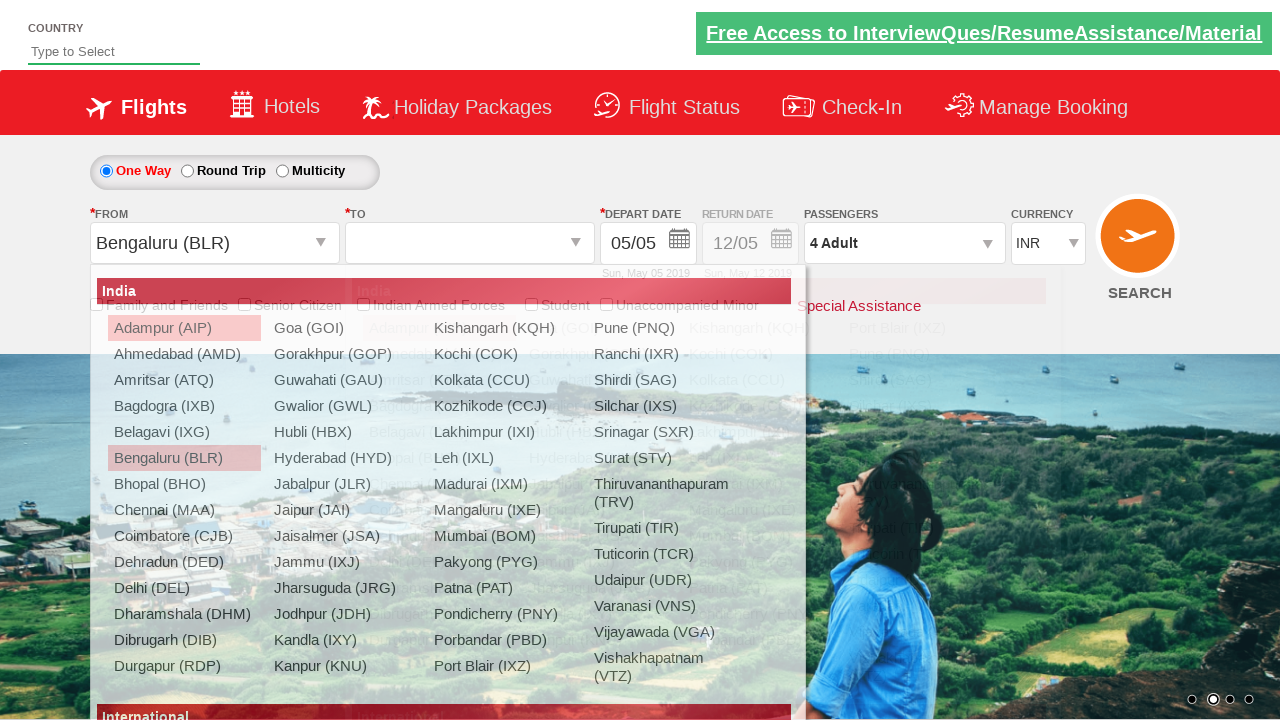

Selected Chennai (MAA) as destination city at (439, 484) on div#glsctl00_mainContent_ddl_destinationStation1_CTNR a[value='MAA']
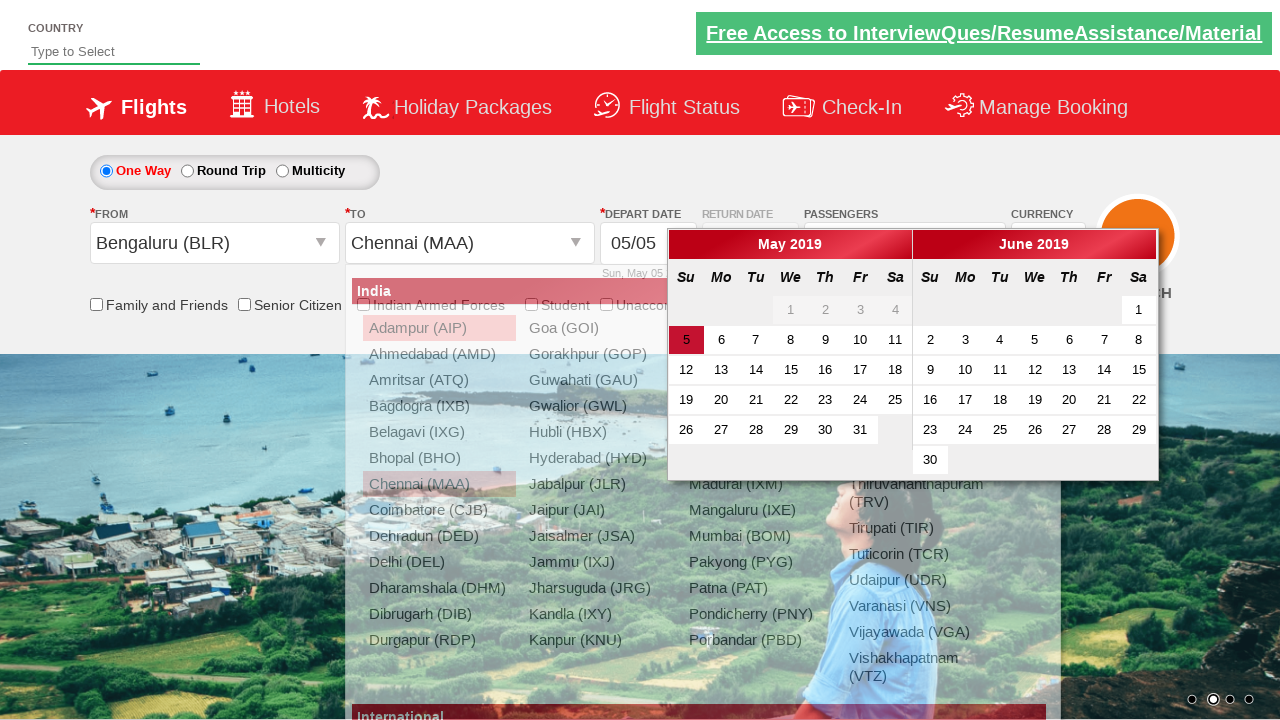

Enabled senior citizen discount checkbox at (244, 304) on input[name='ctl00$mainContent$chk_SeniorCitizenDiscount']
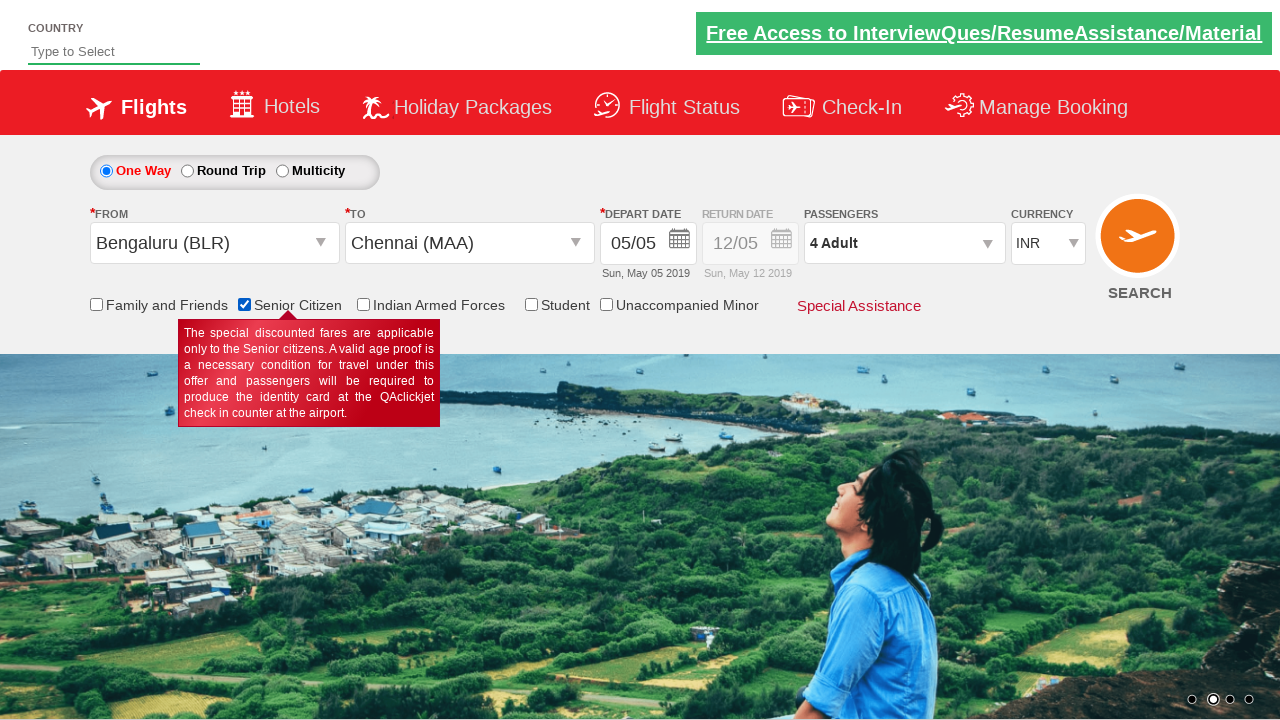

Selected USD as currency on #ctl00_mainContent_DropDownListCurrency
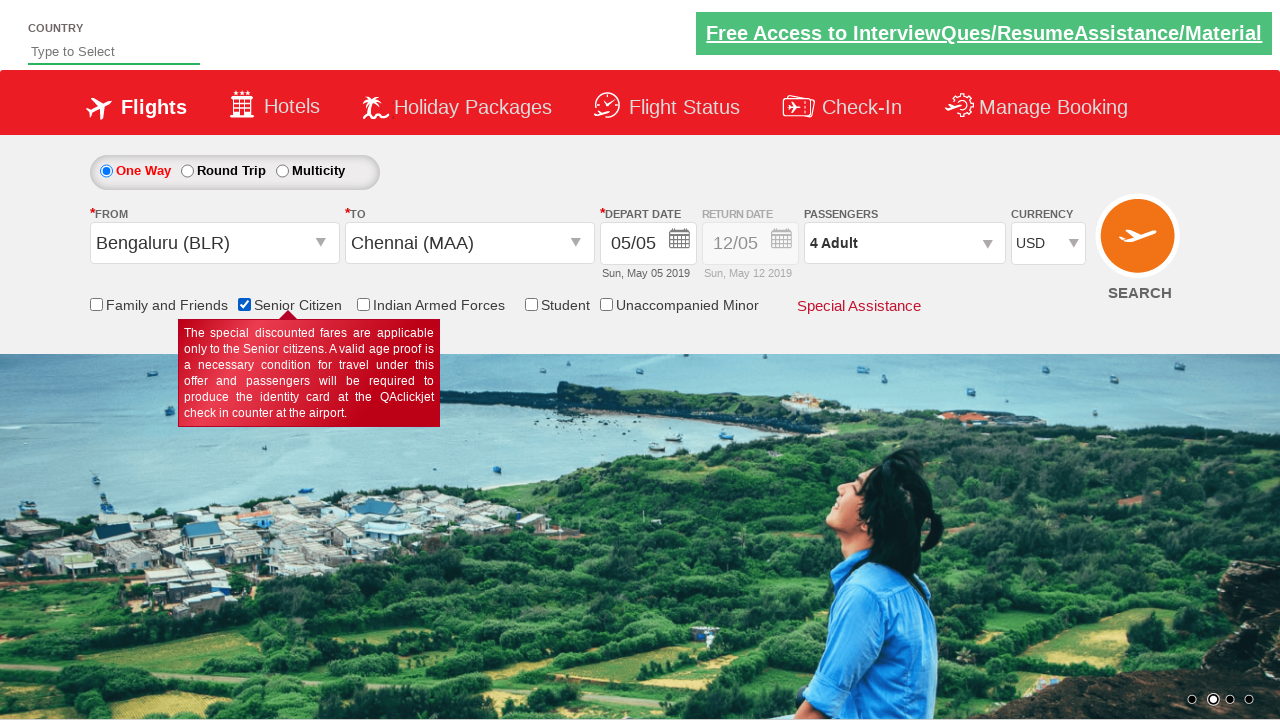

Clicked 'Find Flights' button to submit flight search at (1140, 245) on input[name='ctl00$mainContent$btn_FindFlights']
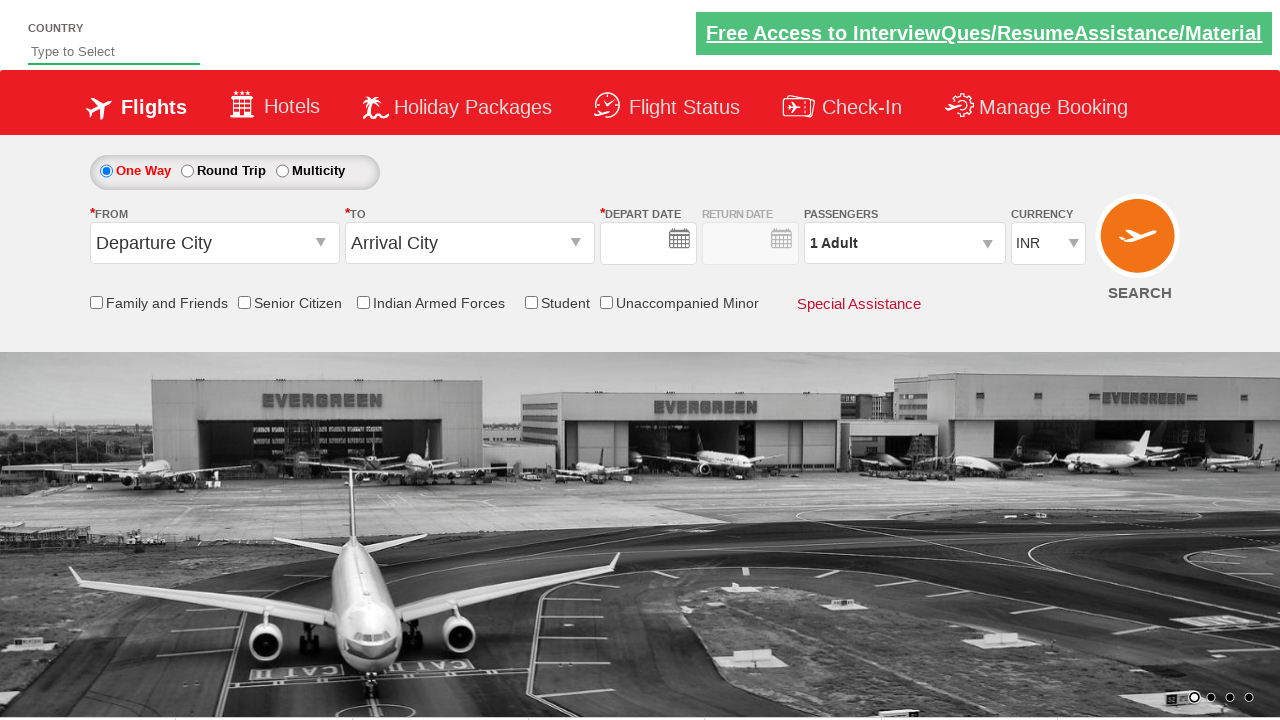

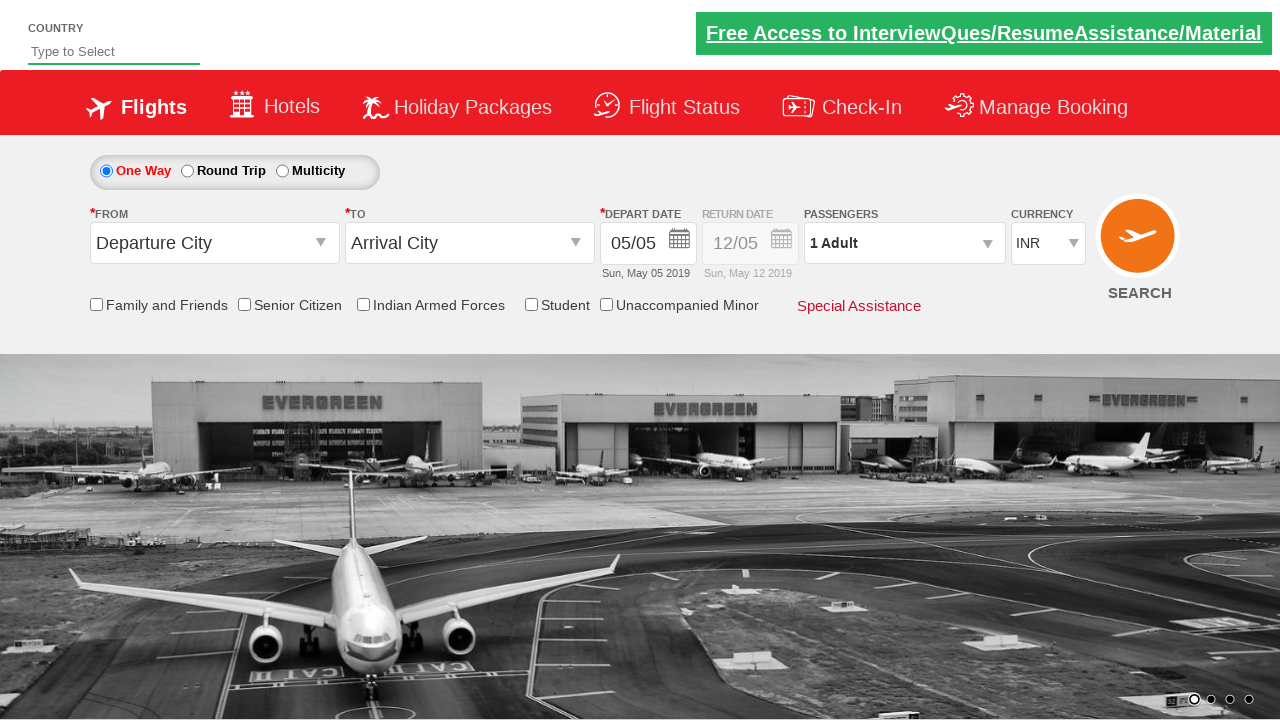